Tests form filling functionality by entering username, email, current address, and permanent address into the DemoQA text box form, then submitting it.

Starting URL: https://demoqa.com/text-box

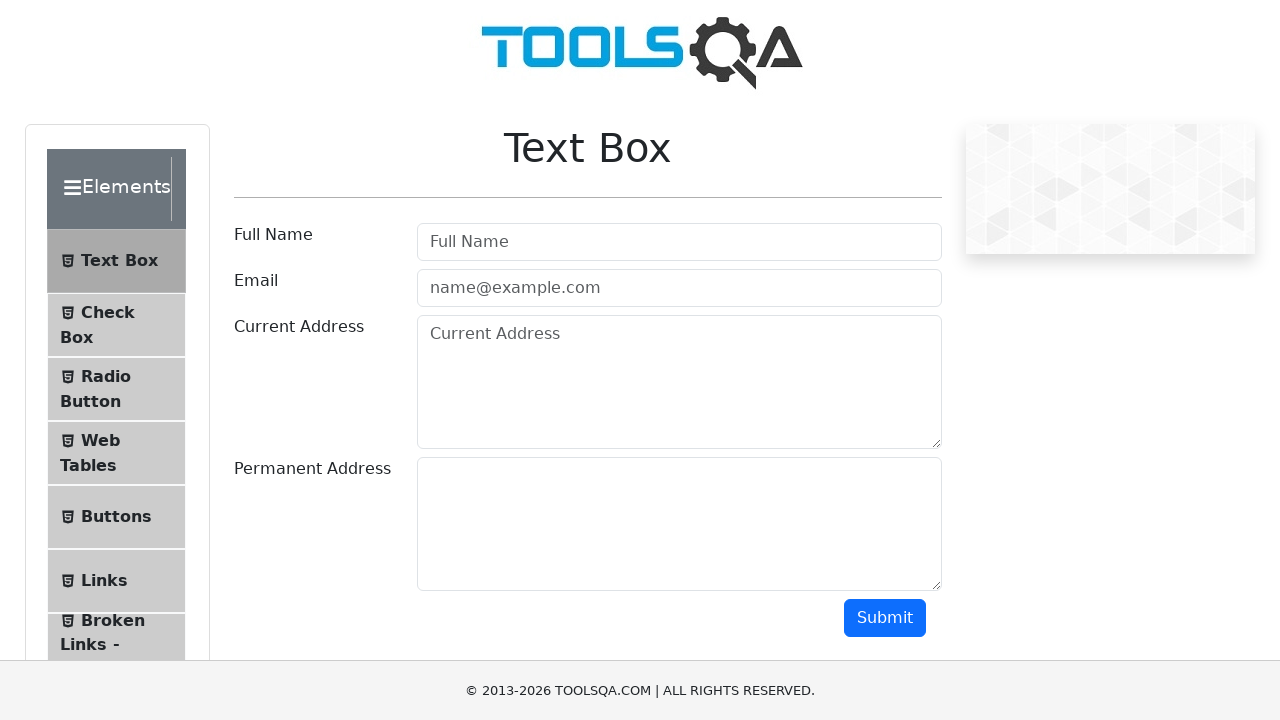

Filled username field with 'Test Username' on #userName
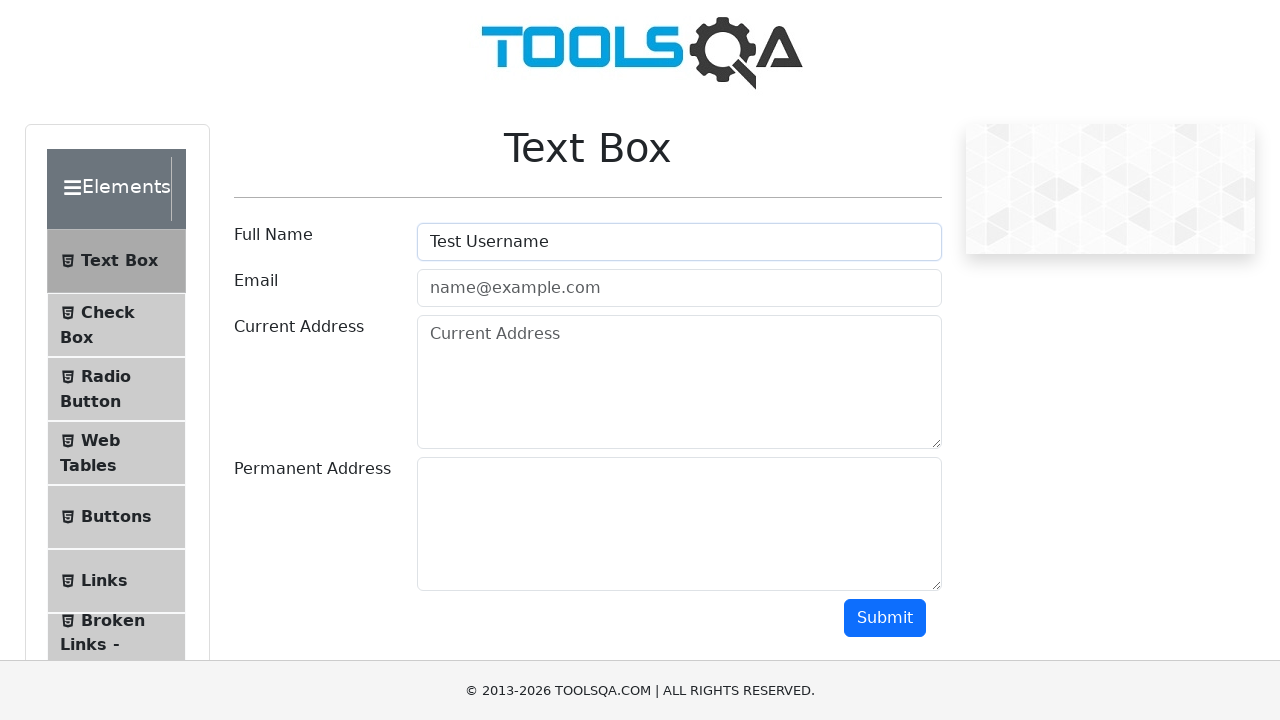

Filled email field with 'testmail@test.com' on [placeholder="name@example.com"]
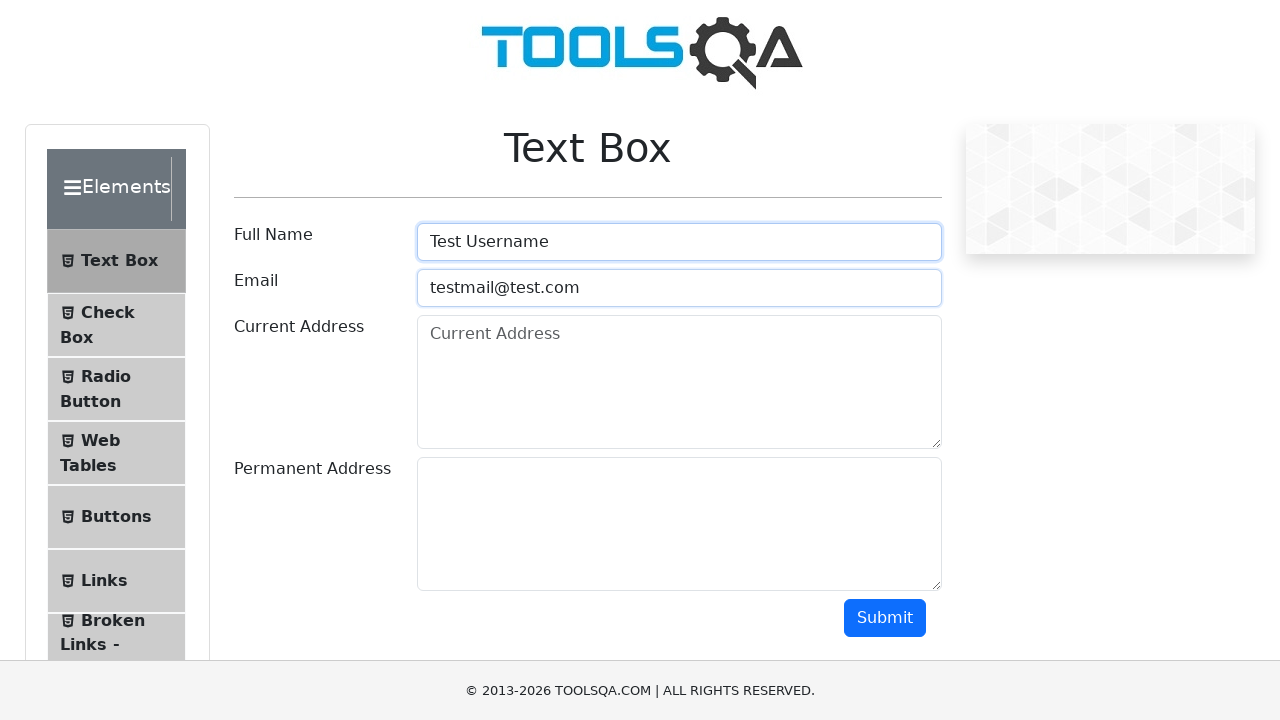

Filled current address field with 'This is the current address' on #currentAddress
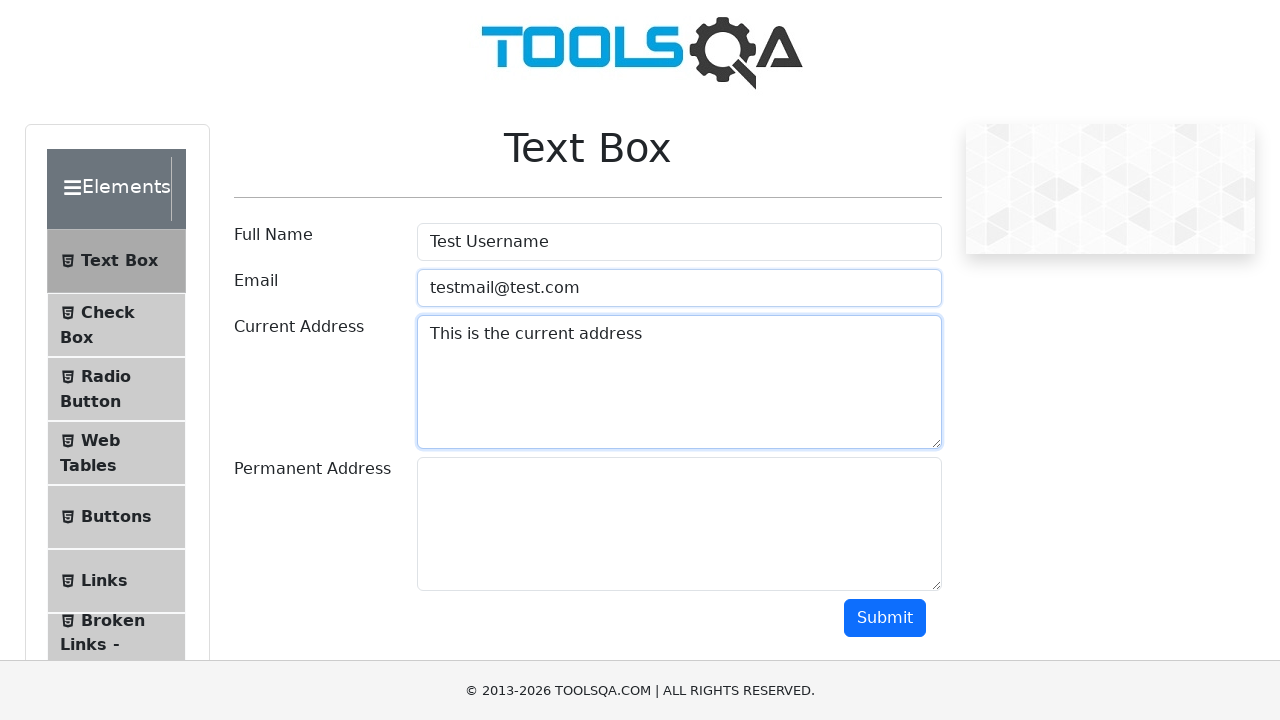

Filled permanent address field with 'This is a permanent address' on #permanentAddress
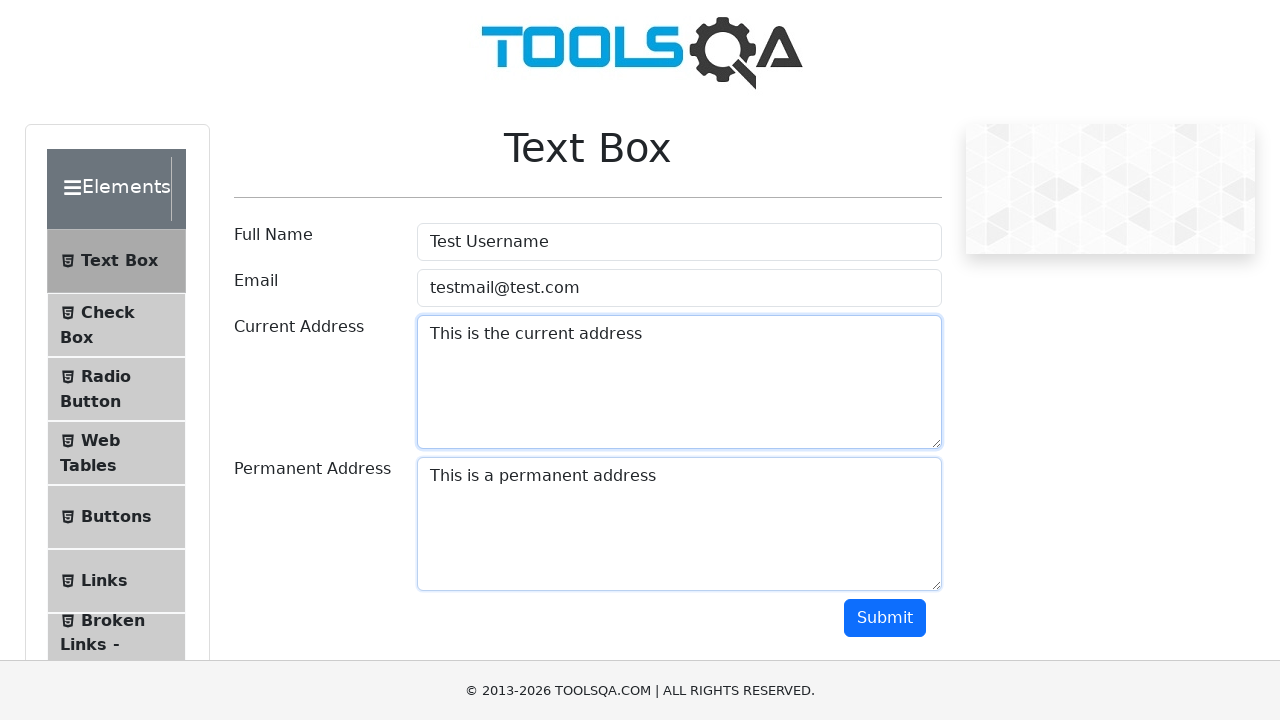

Clicked Submit button to submit the form at (885, 618) on button:has-text("Submit")
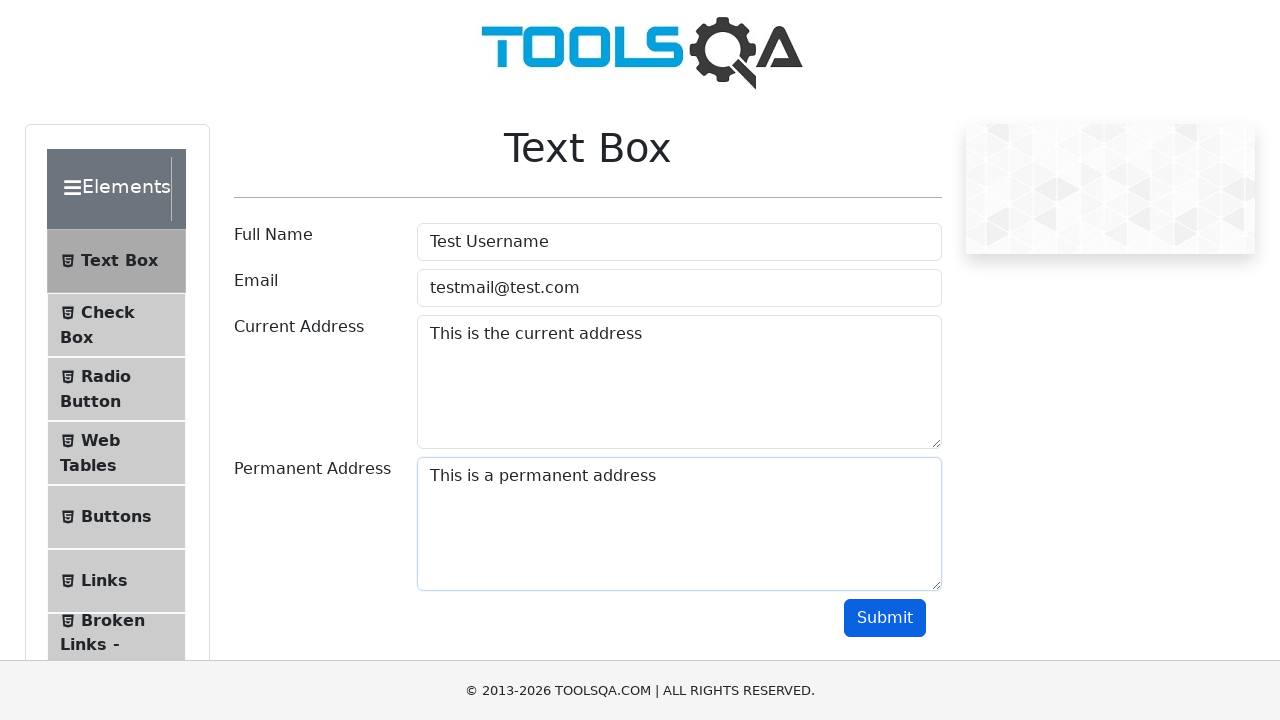

Form submission completed and output section loaded
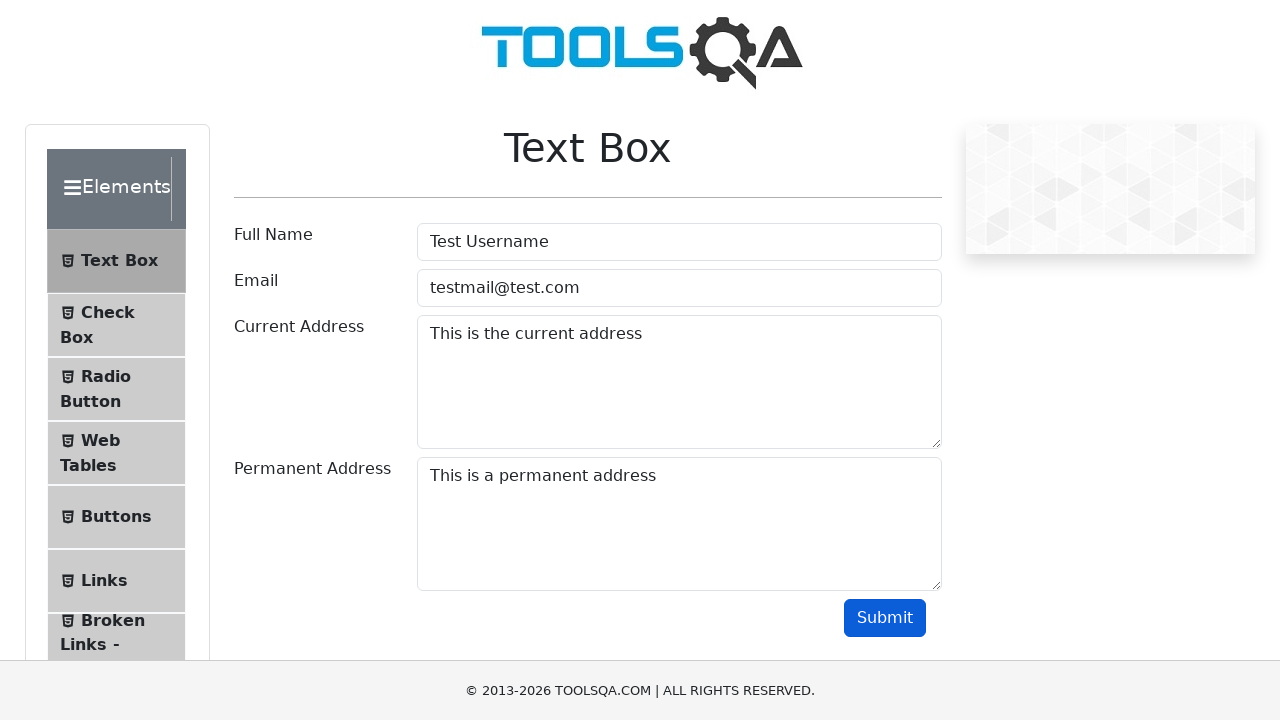

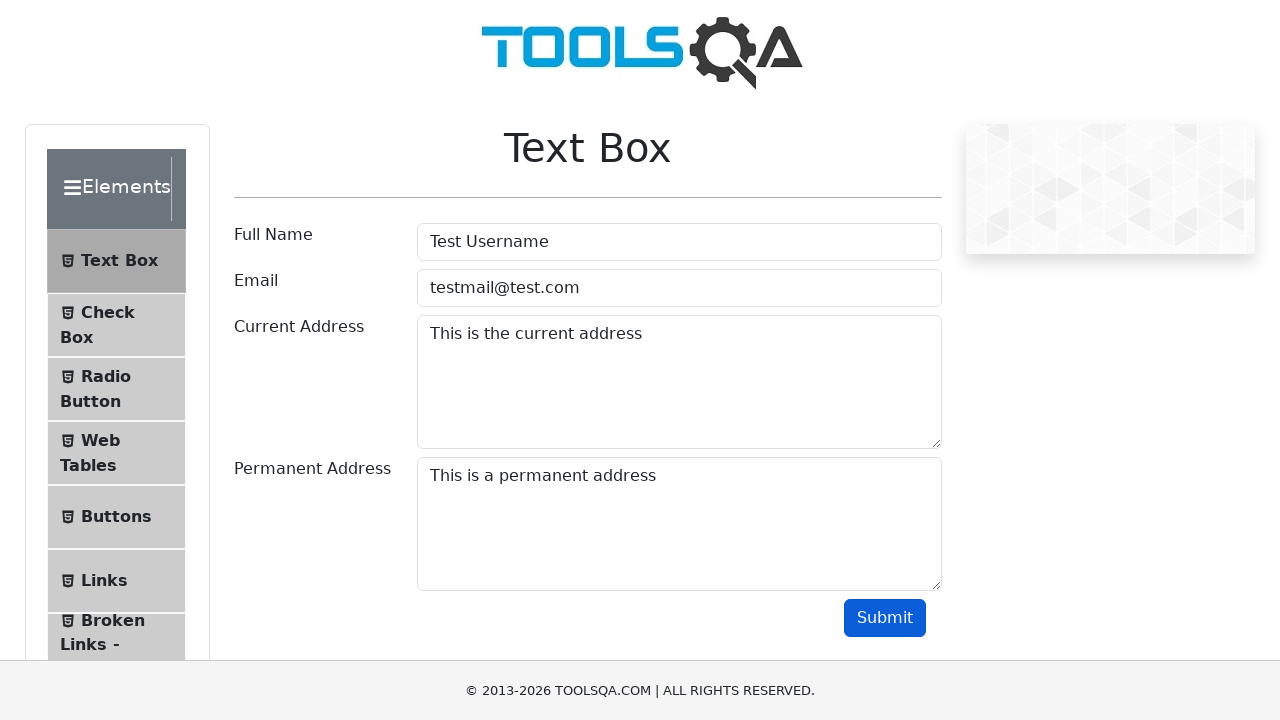